Navigates to a Selenium practice page and maximizes the browser window. The original script takes a screenshot, but this is translated to simply verify the page loads correctly.

Starting URL: https://vctcpune.com/selenium/practice.html#serviceid

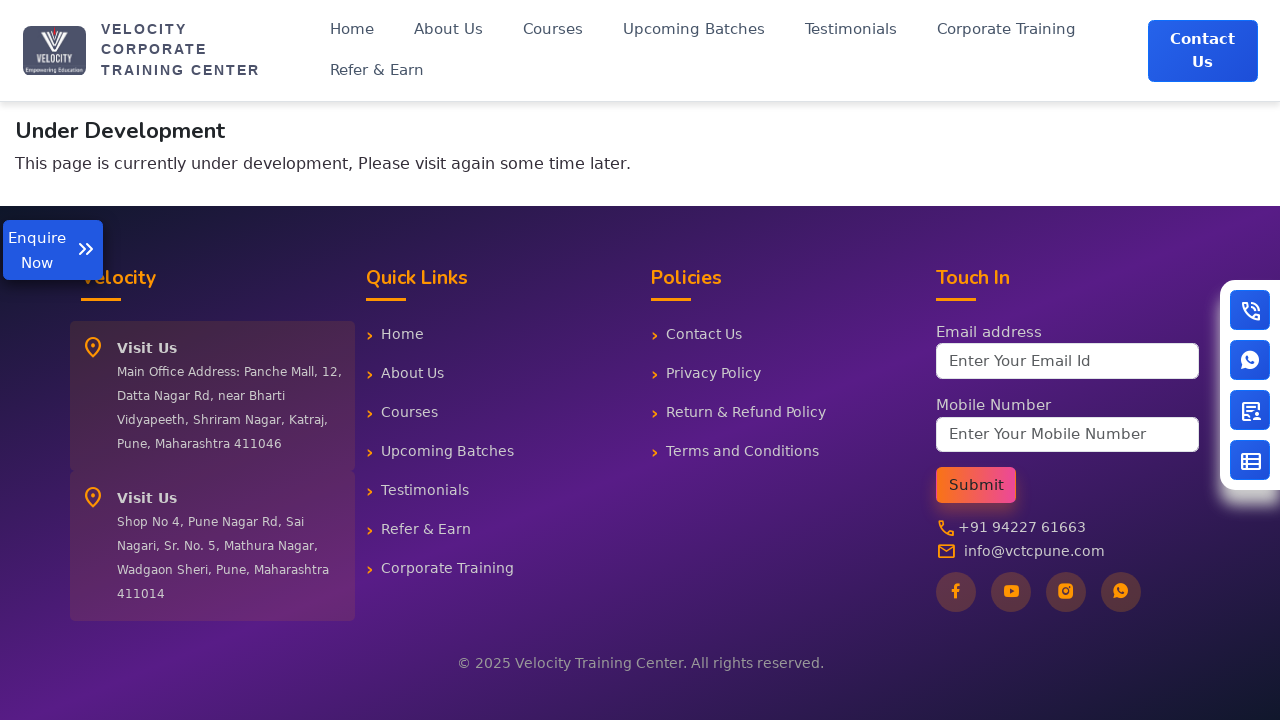

Waited for page to reach domcontentloaded state
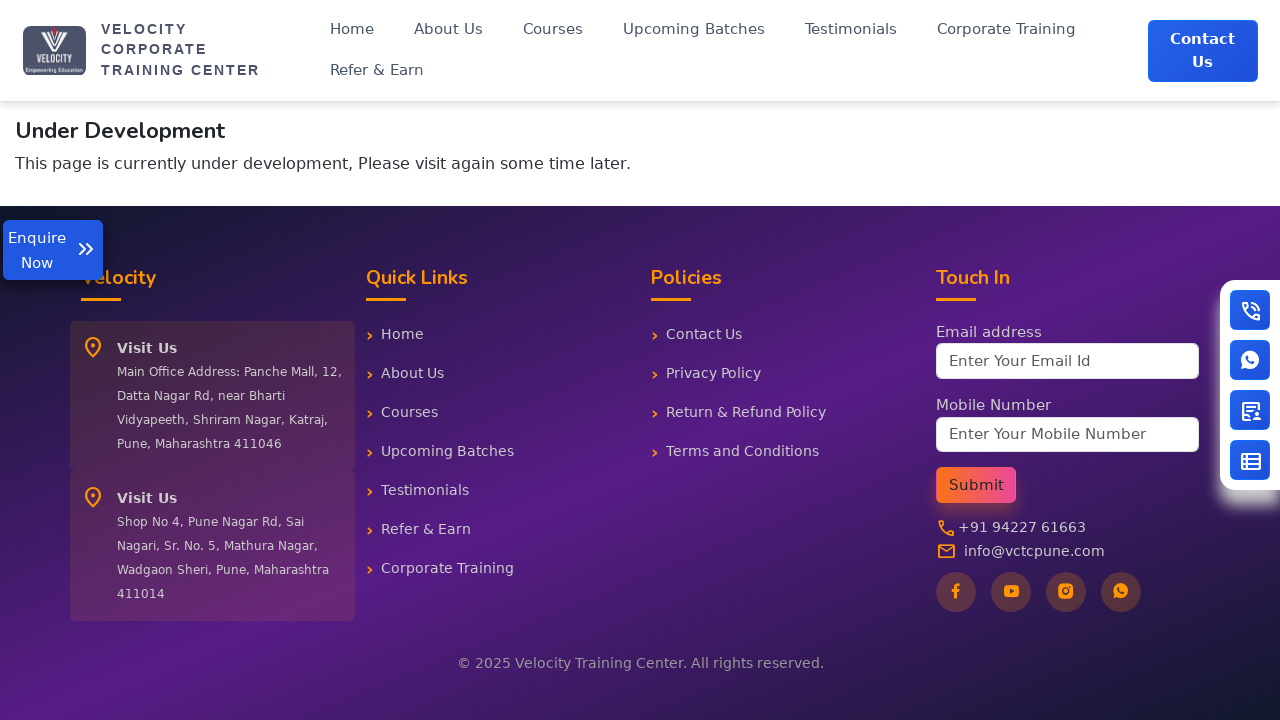

Set viewport size to 1920x1080 to simulate window maximize
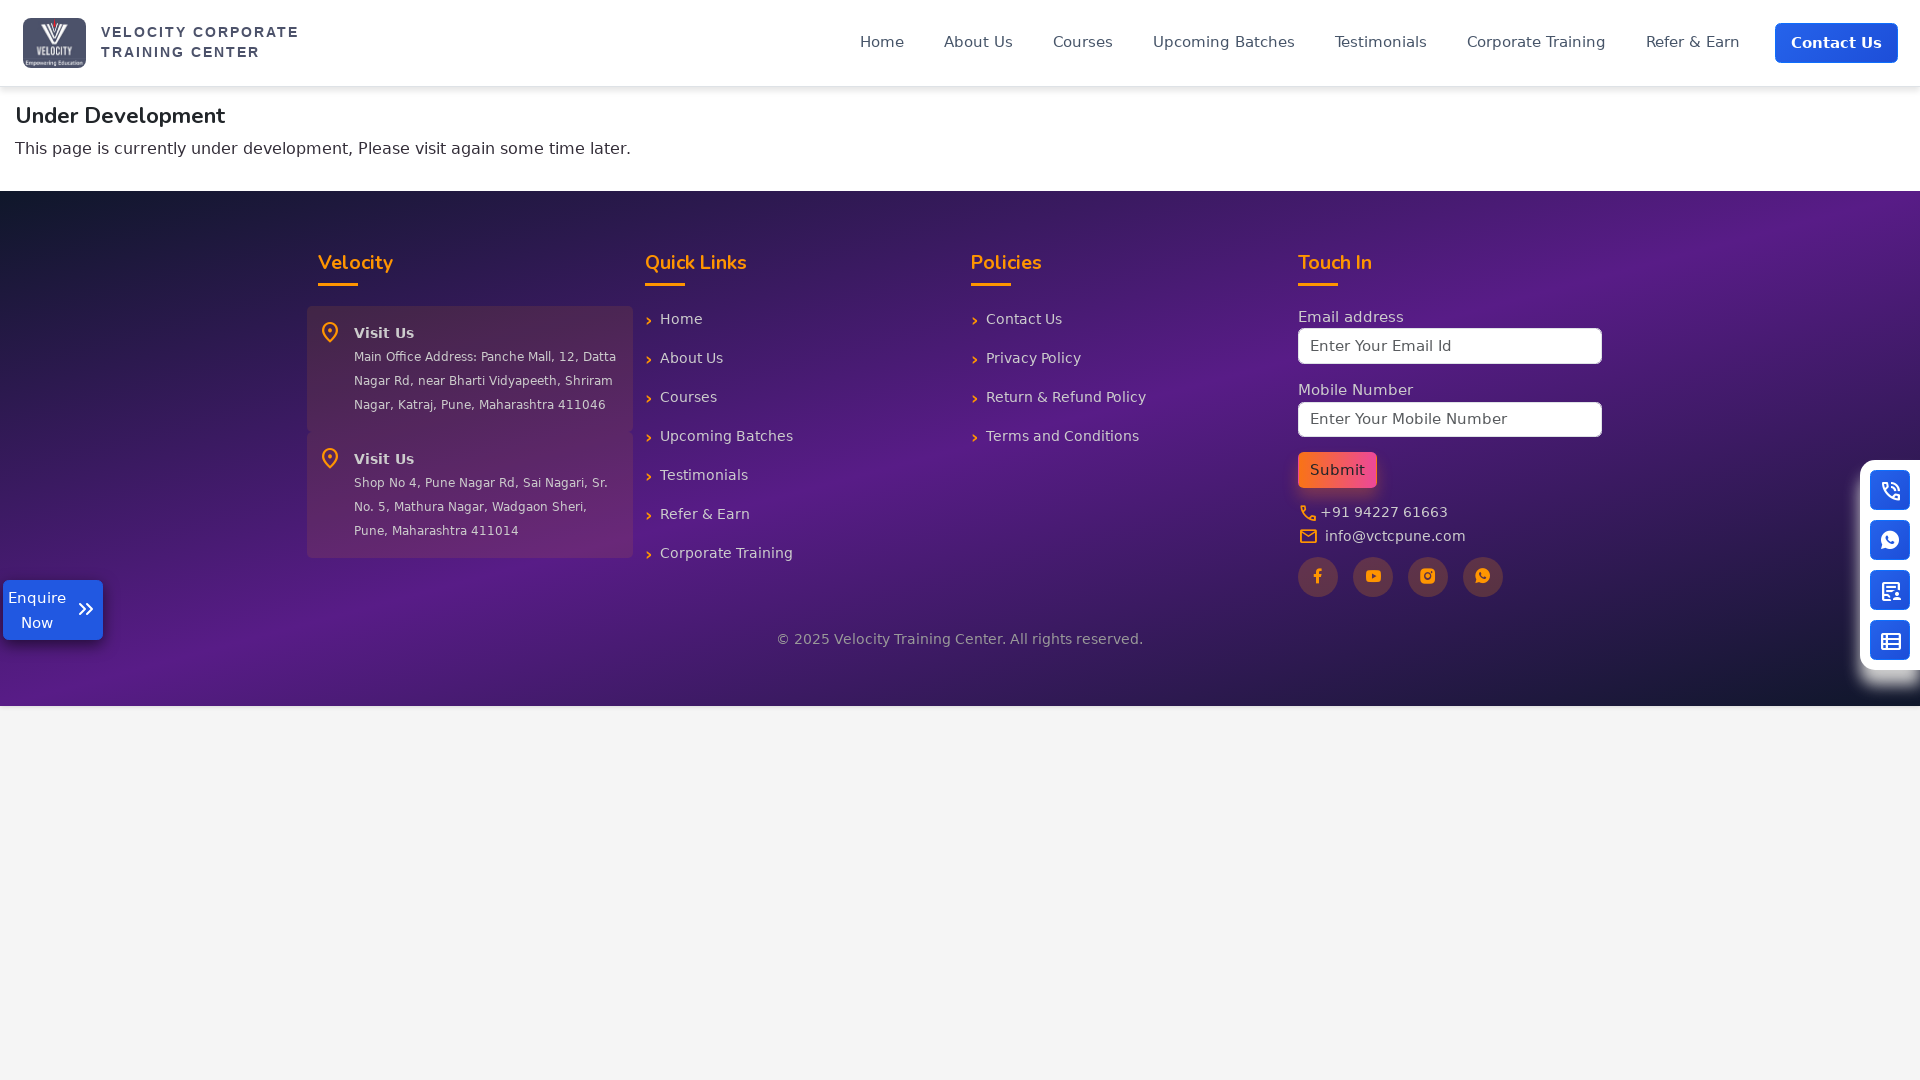

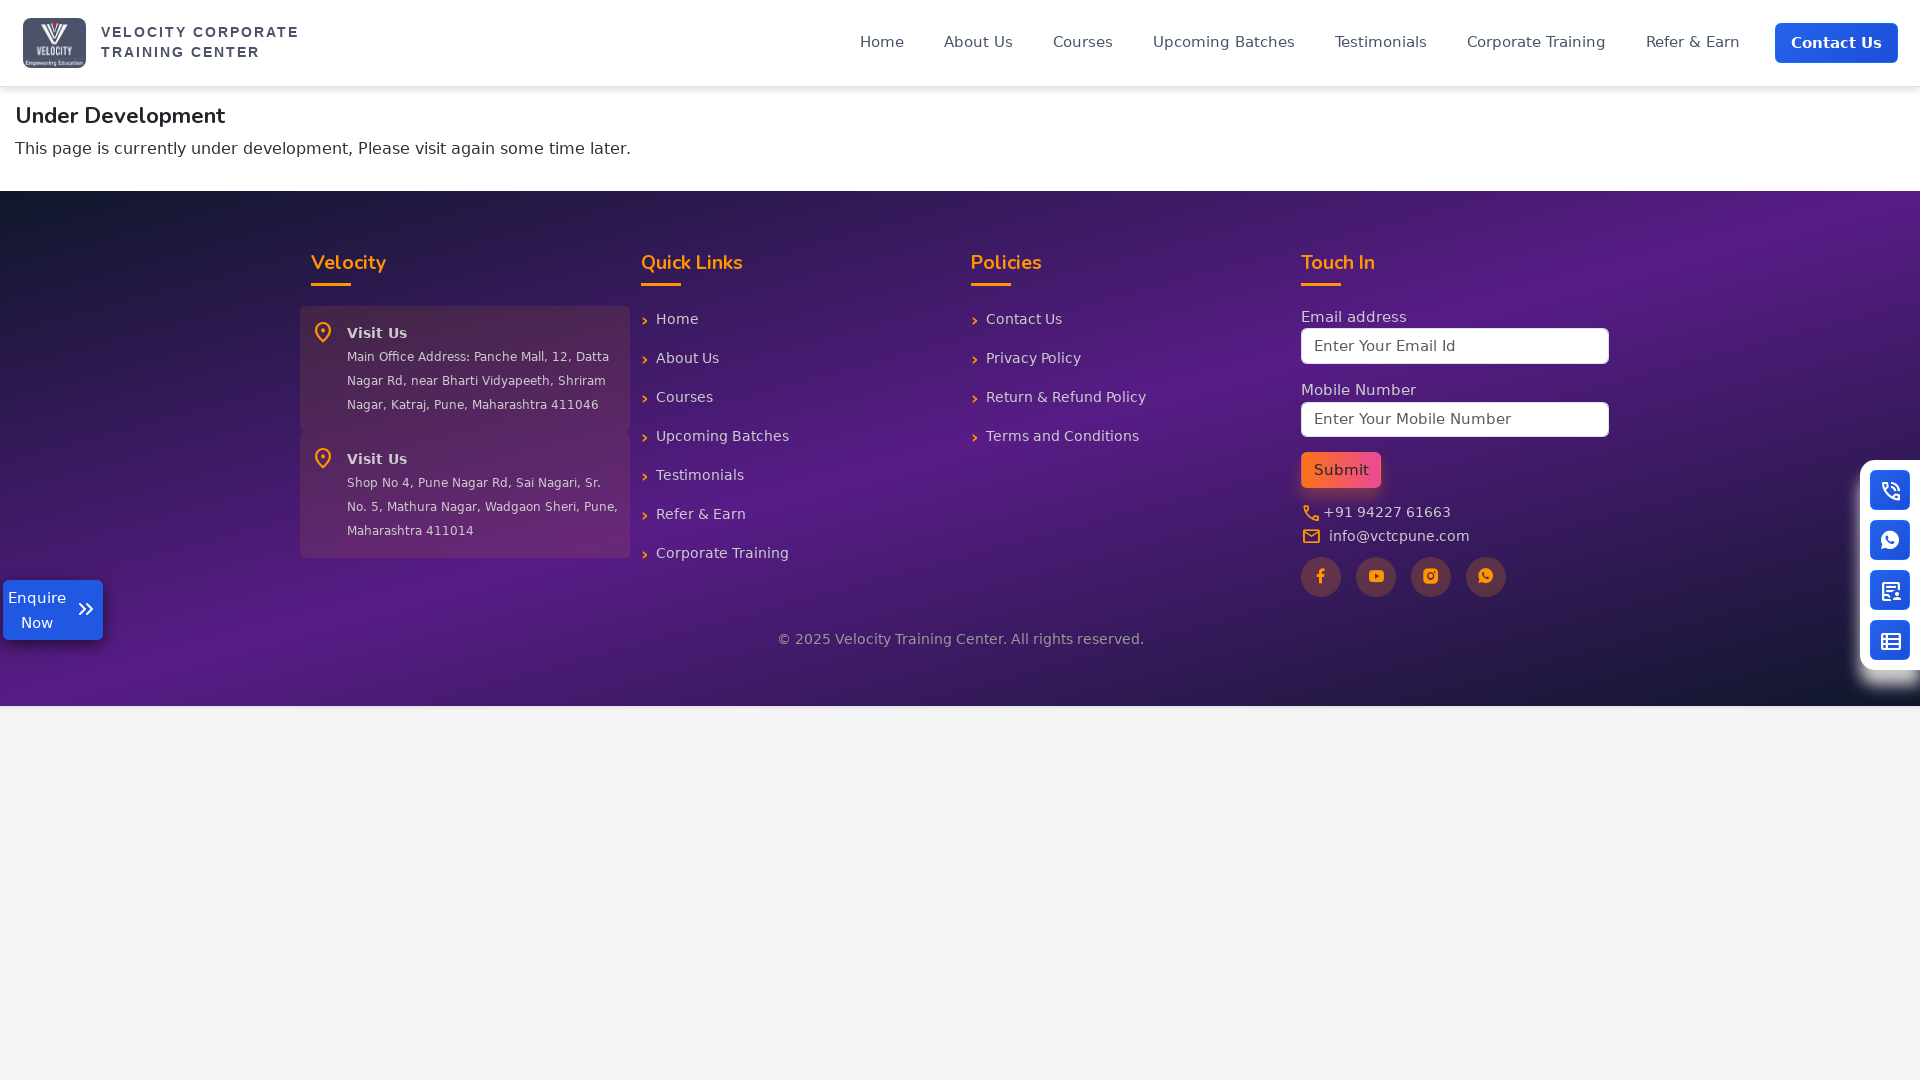